Verifies that the search panel input is displayed at the top of the Wildberries homepage

Starting URL: https://www.wildberries.by/

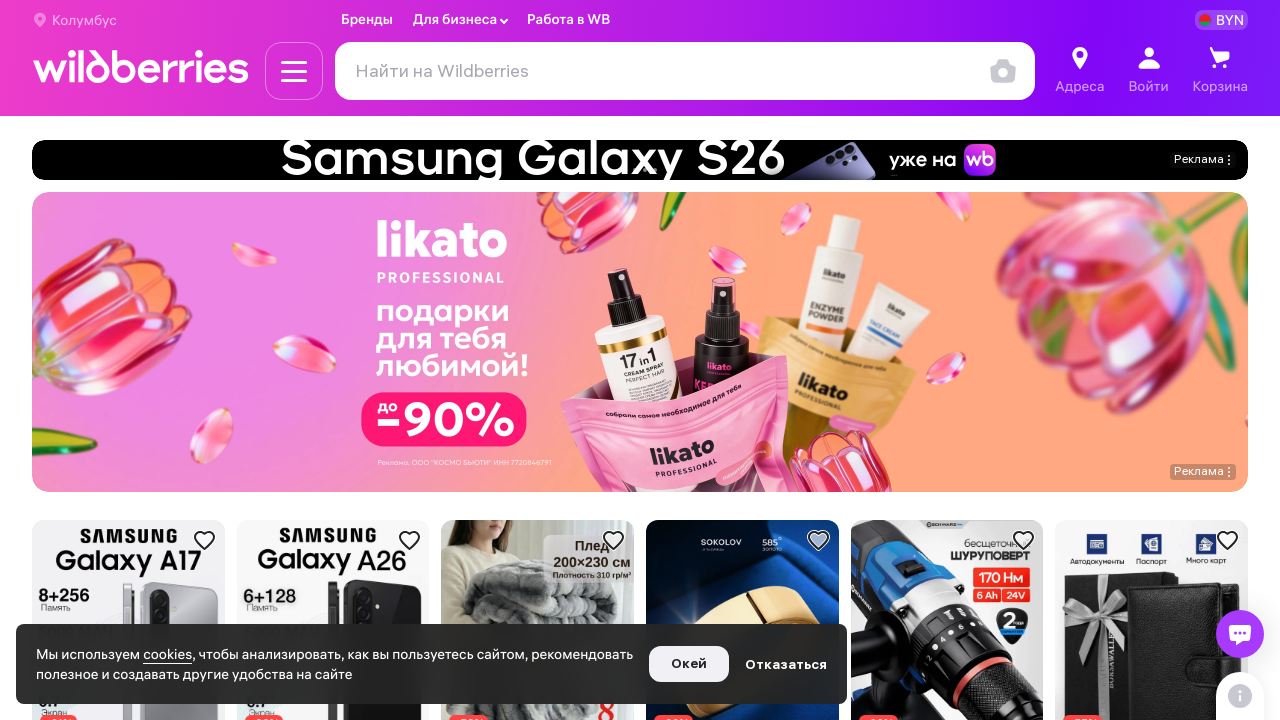

Waited for search panel input to be present in DOM
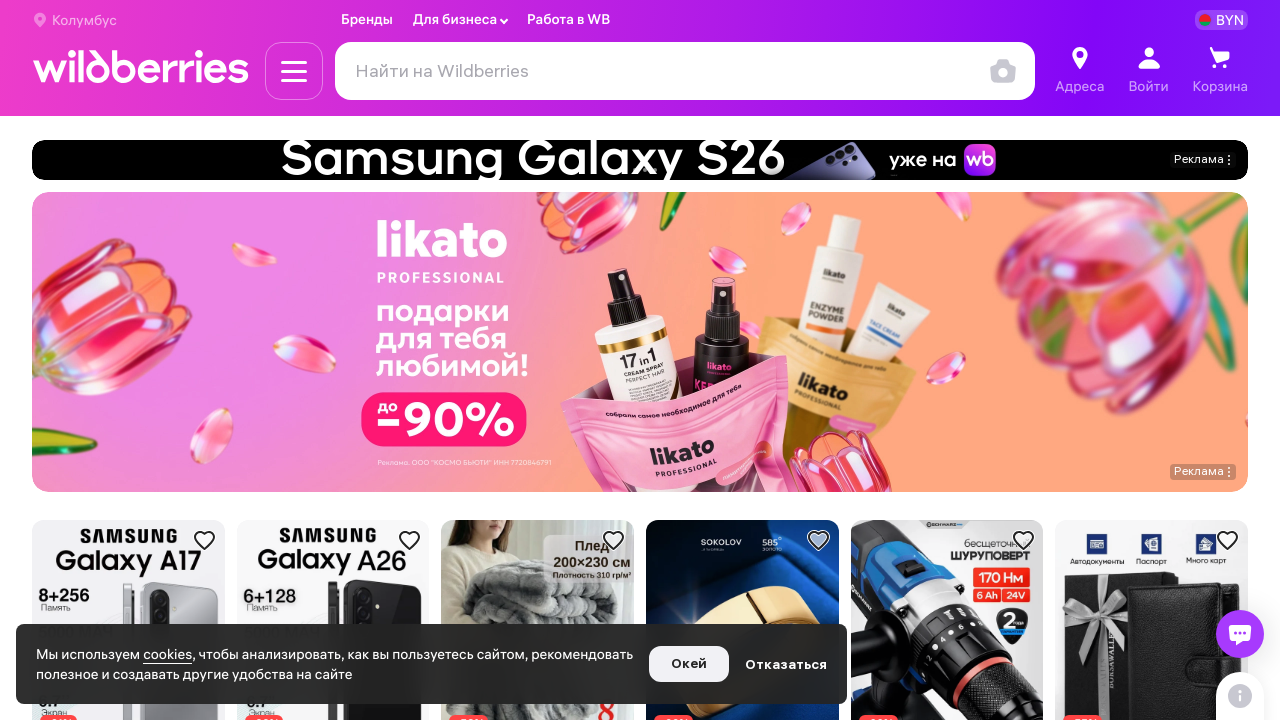

Located search panel input element
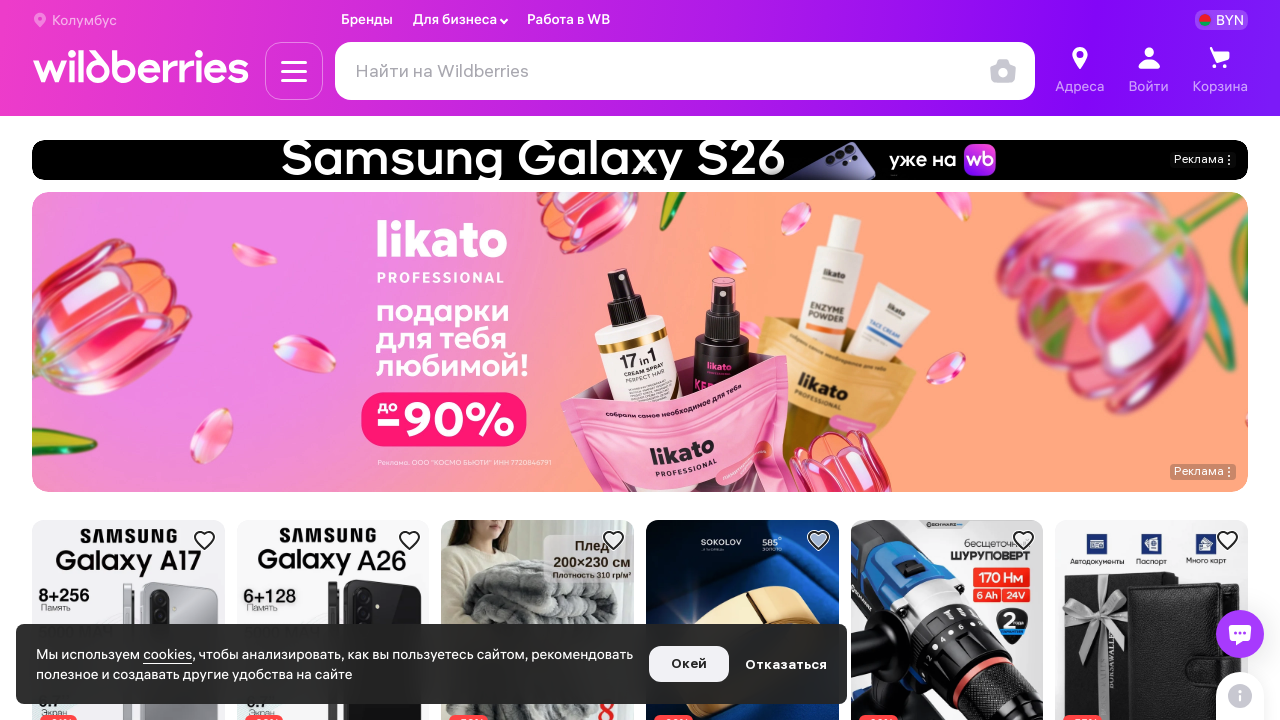

Verified search panel input is visible at top of Wildberries homepage
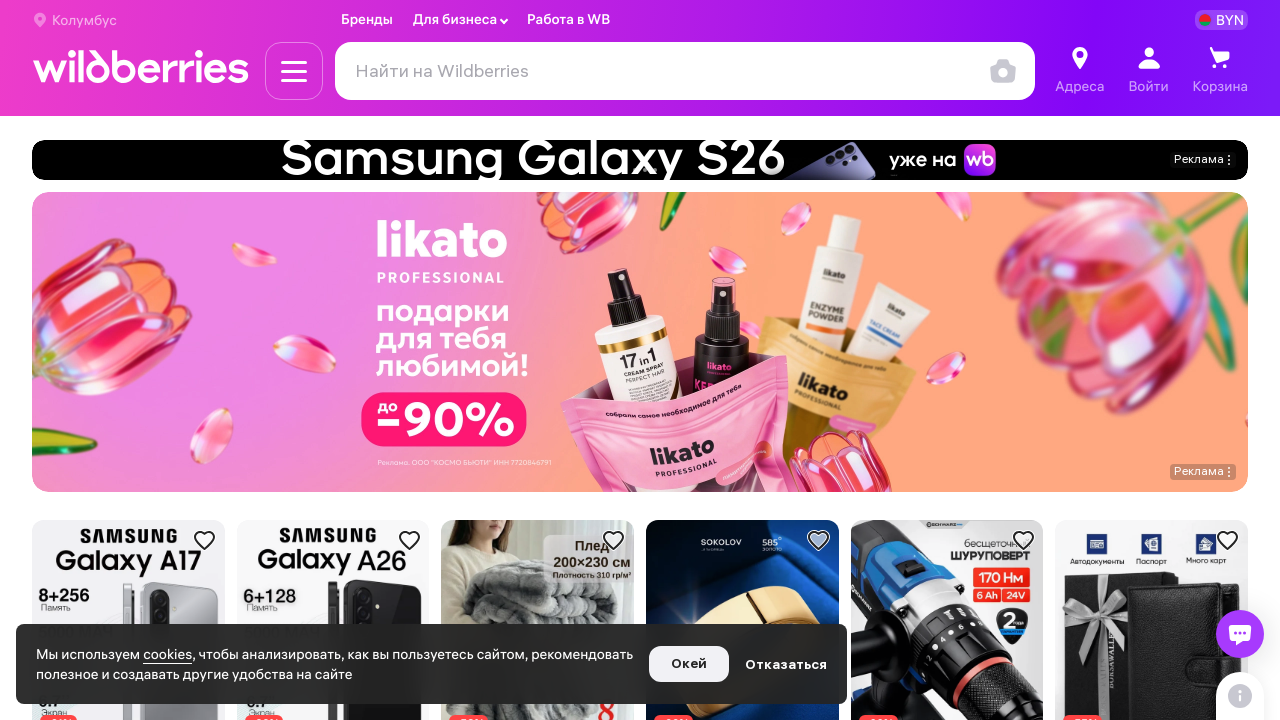

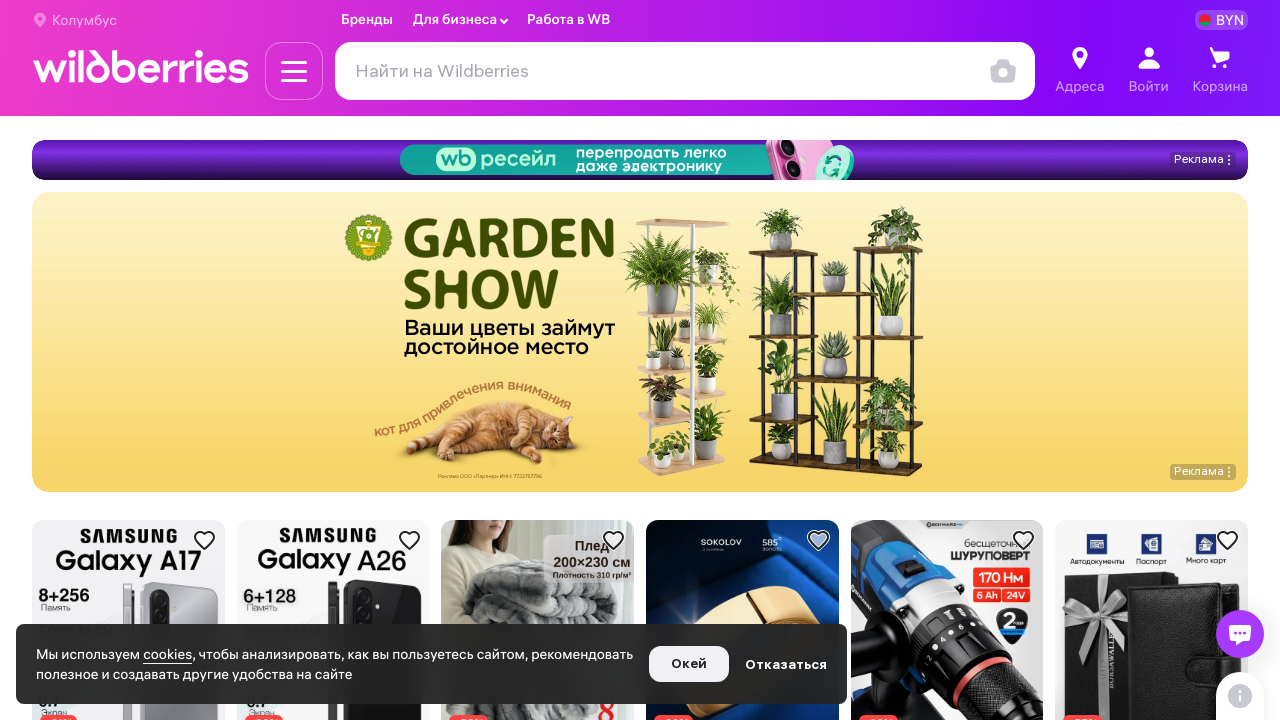